Navigates to Python.org homepage and verifies that event information is displayed in the event widget

Starting URL: https://www.python.org/

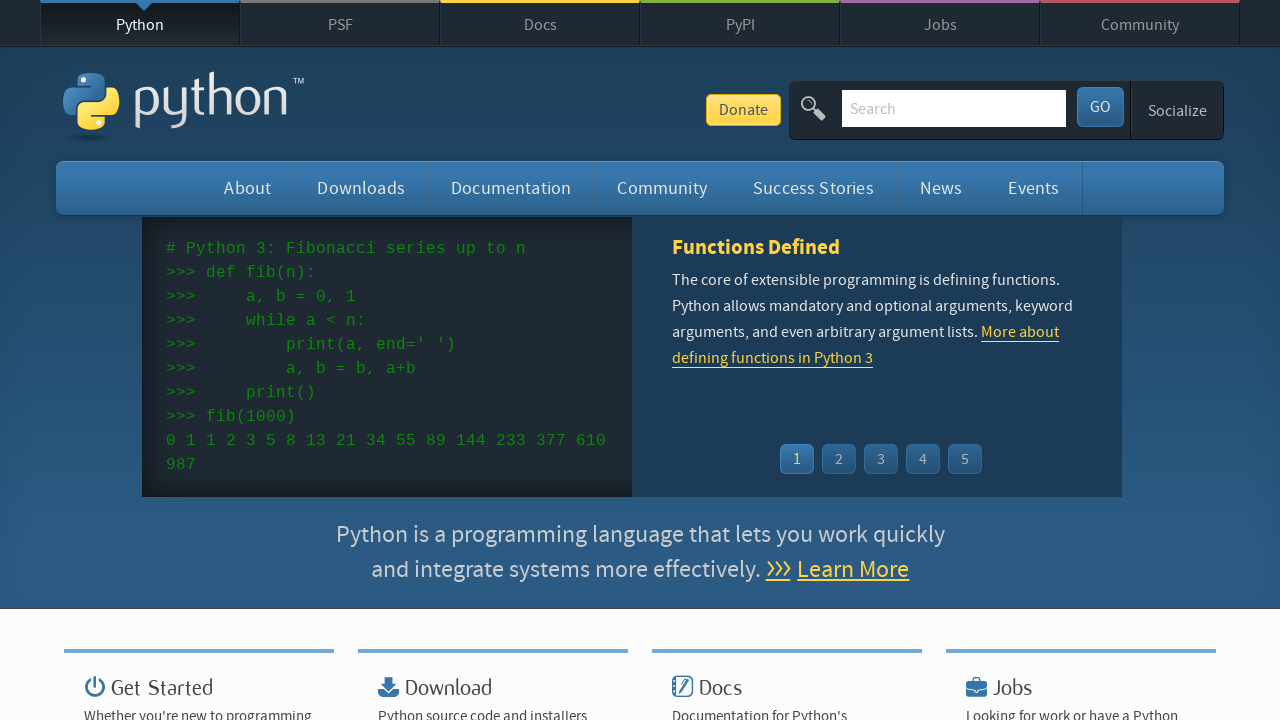

Navigated to Python.org homepage
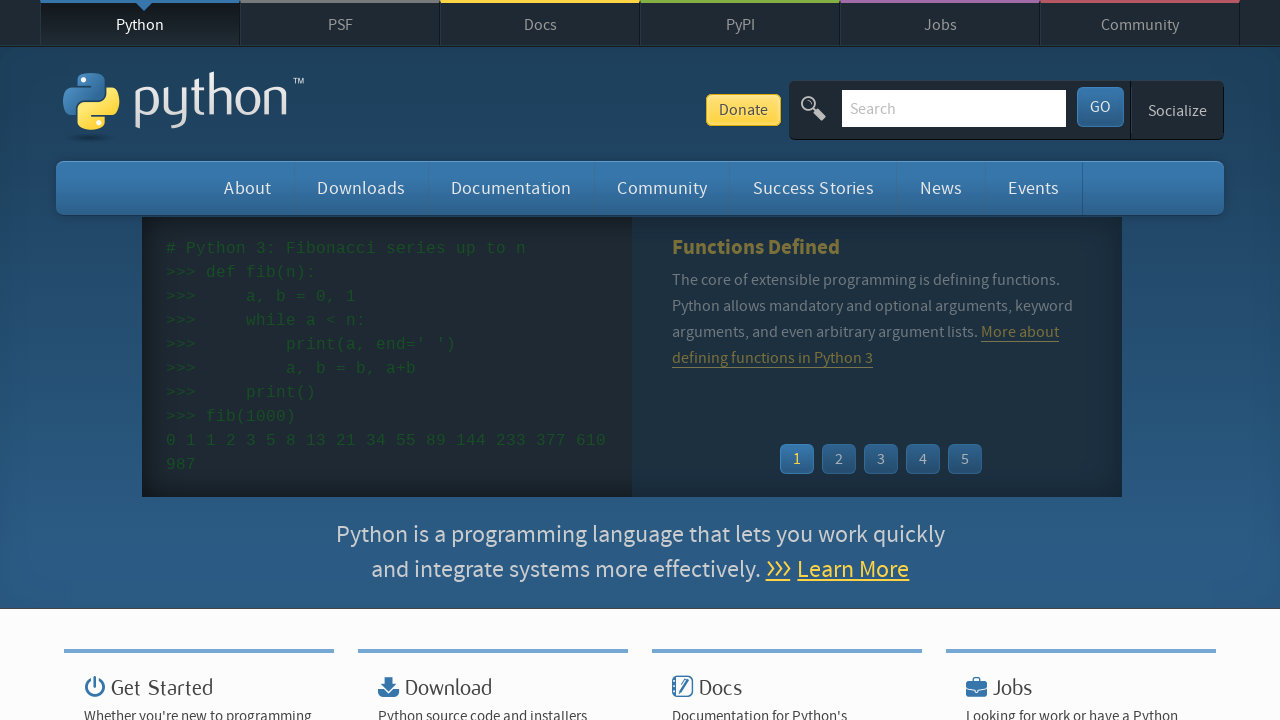

Event widget time elements loaded
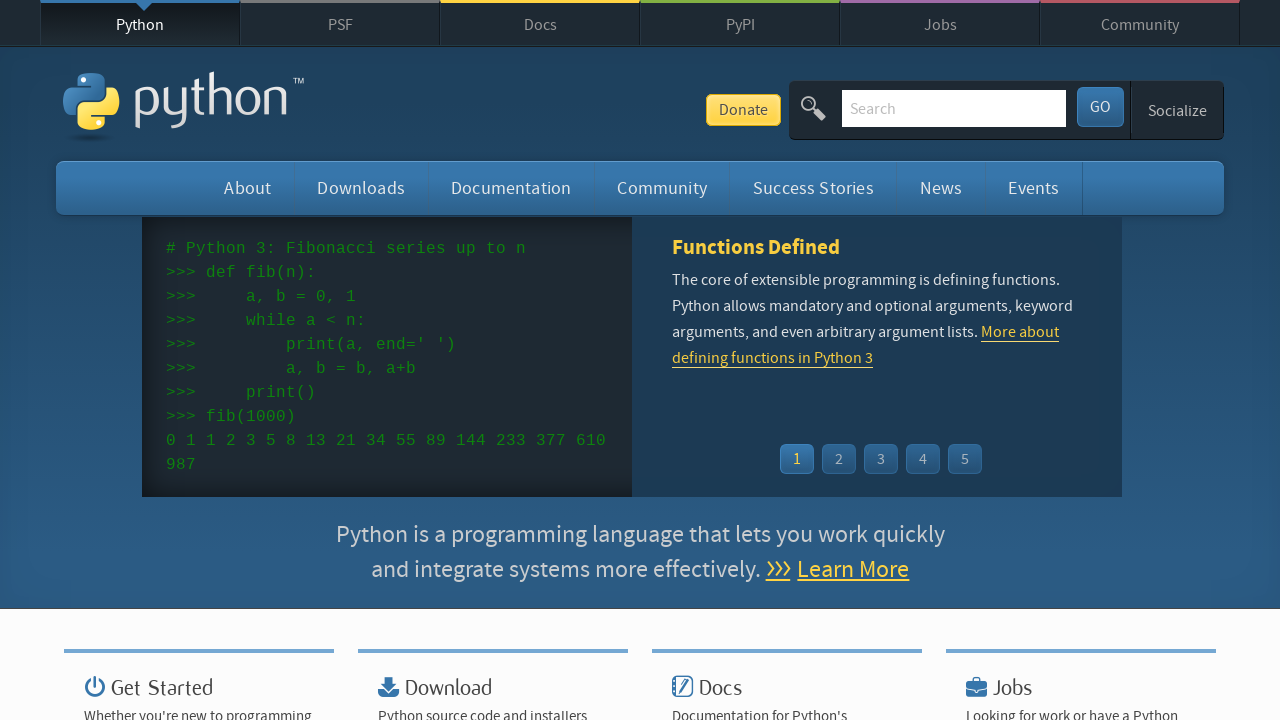

Event widget links loaded
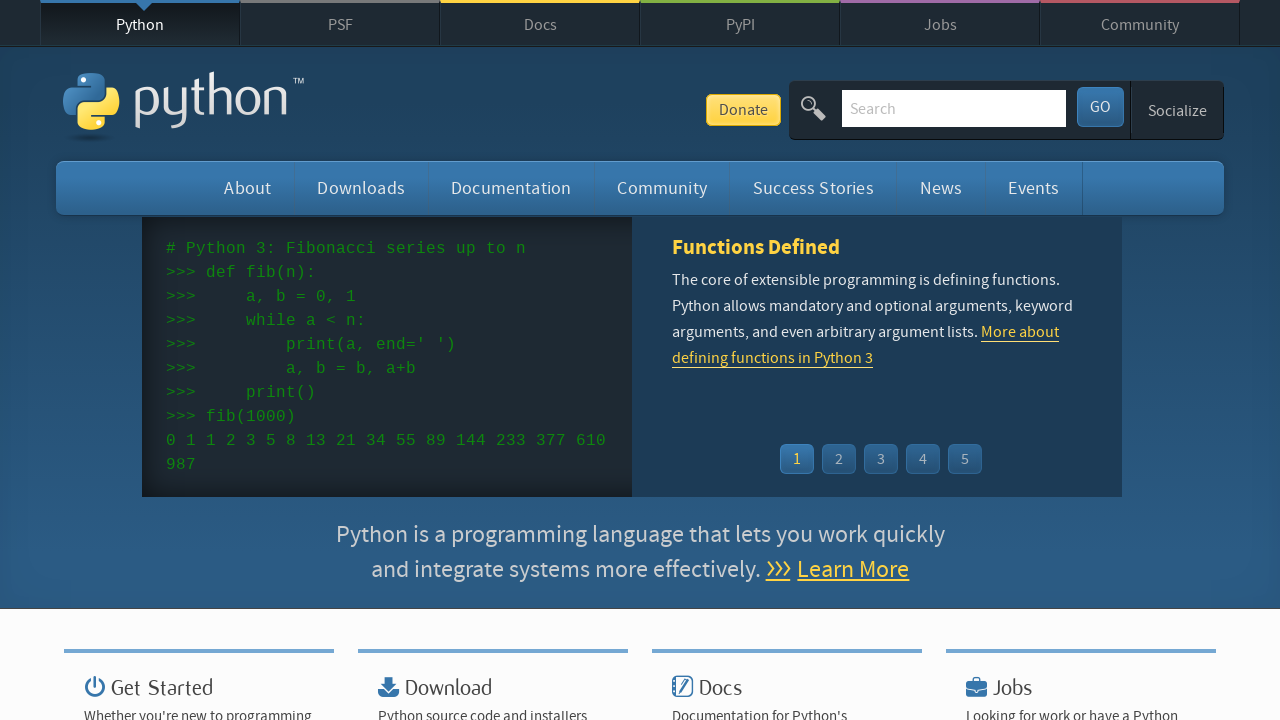

Verified that event times are present in the event widget
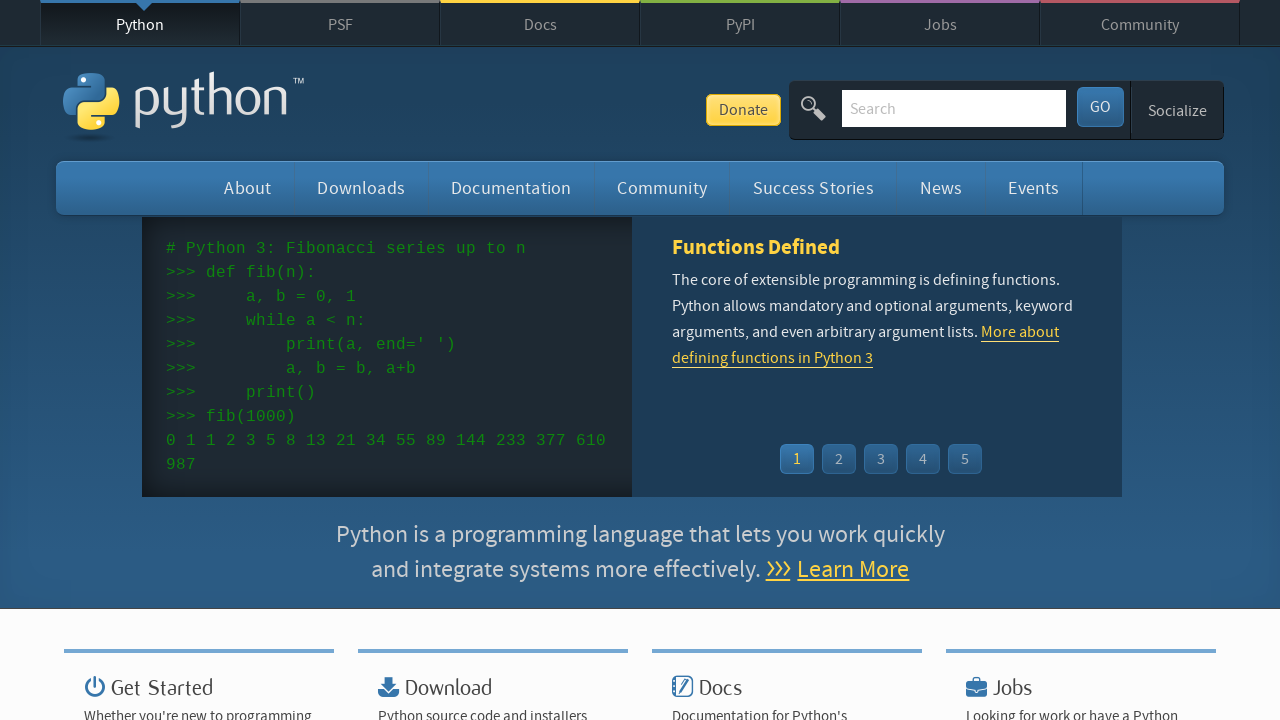

Verified that event links are present in the event widget
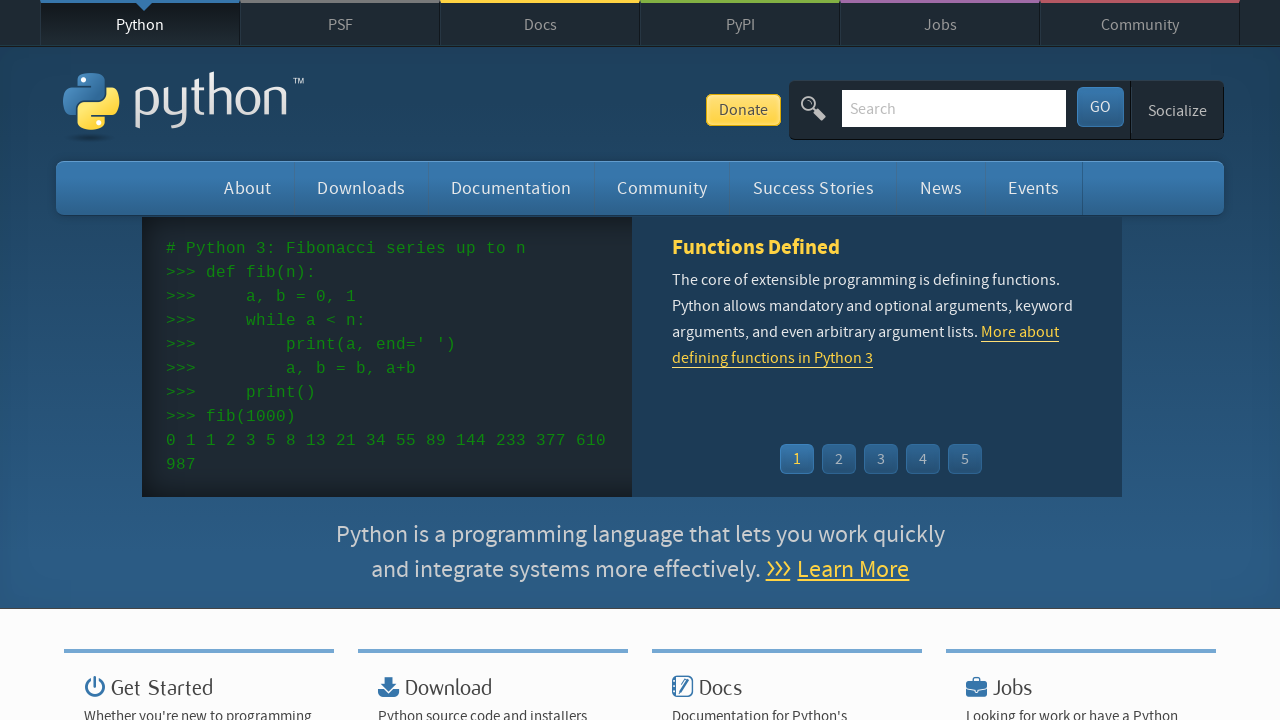

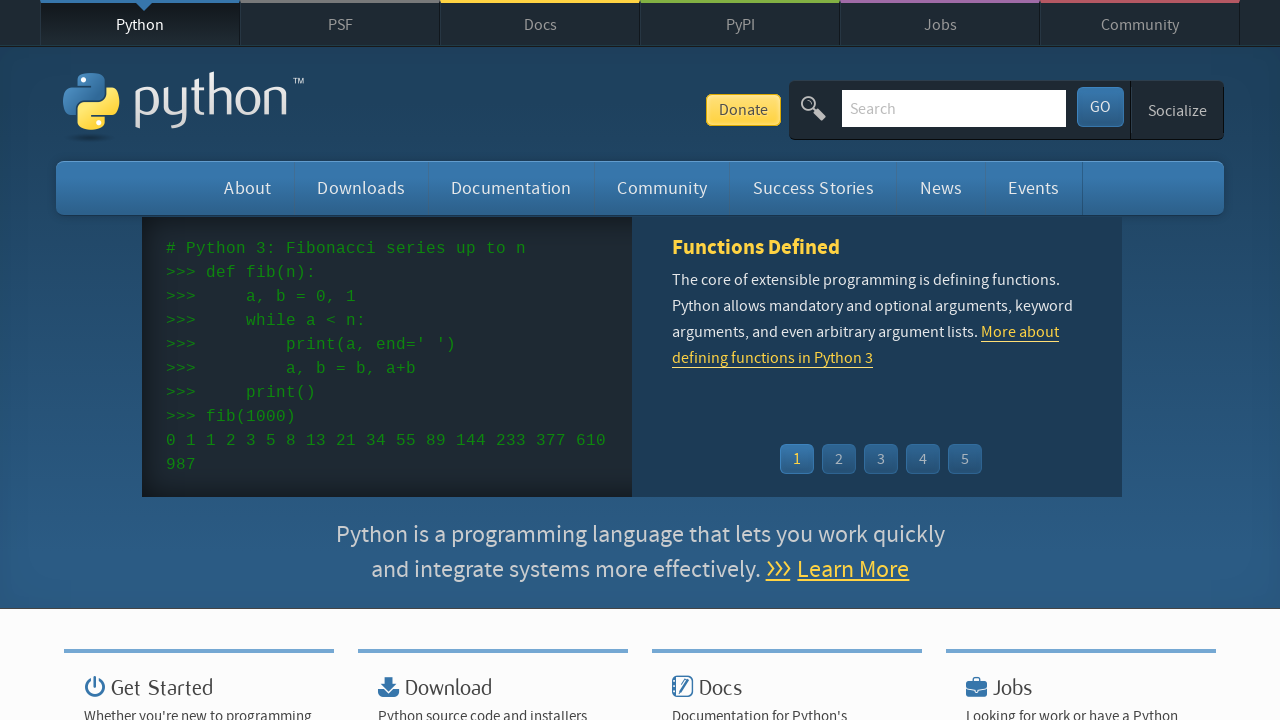